Navigates to a practice page, clicks on a practice link, and verifies course information in a table

Starting URL: https://letskodeit.teachable.com/p/practice

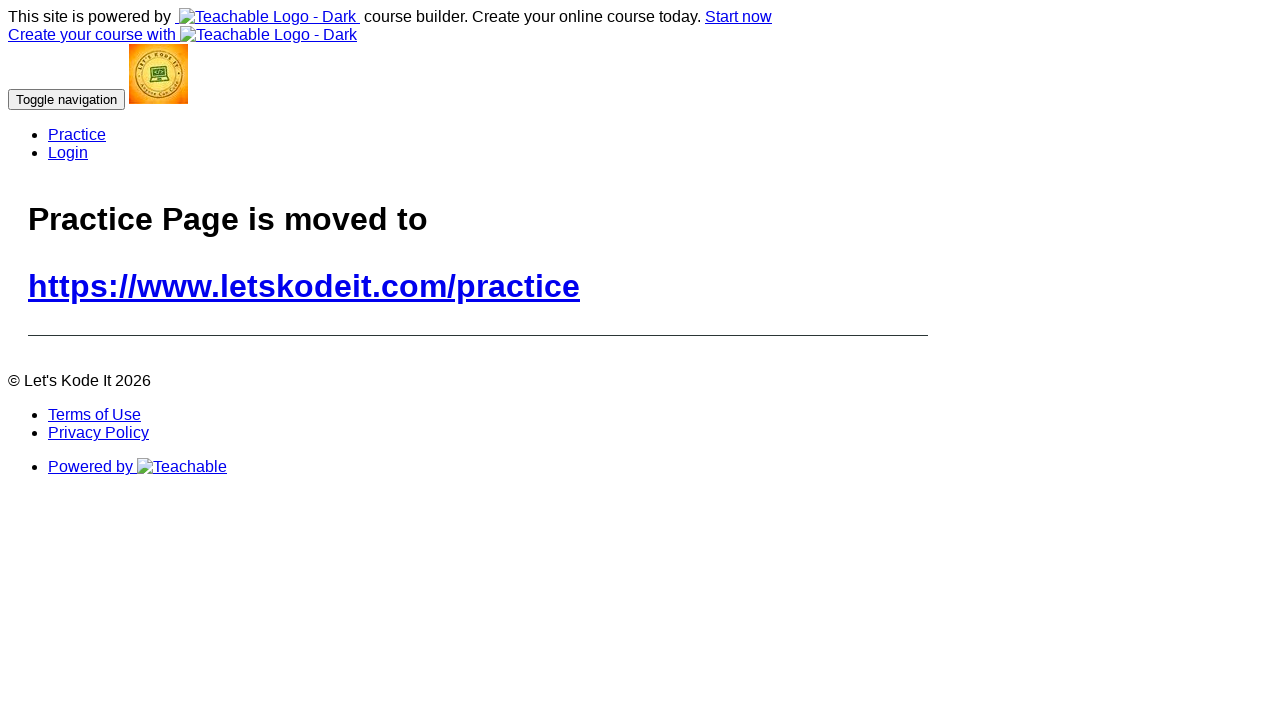

Clicked on practice link at (304, 286) on a[href='https://www.letskodeit.com/practice']
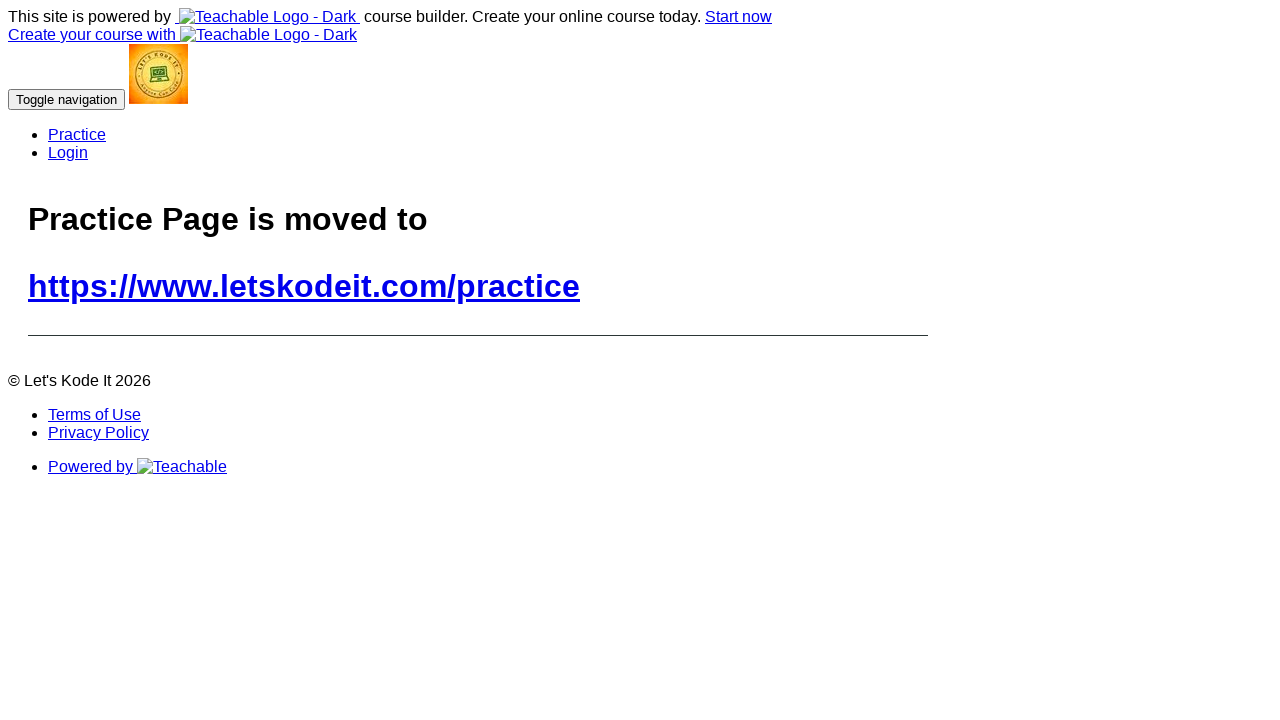

Course table loaded
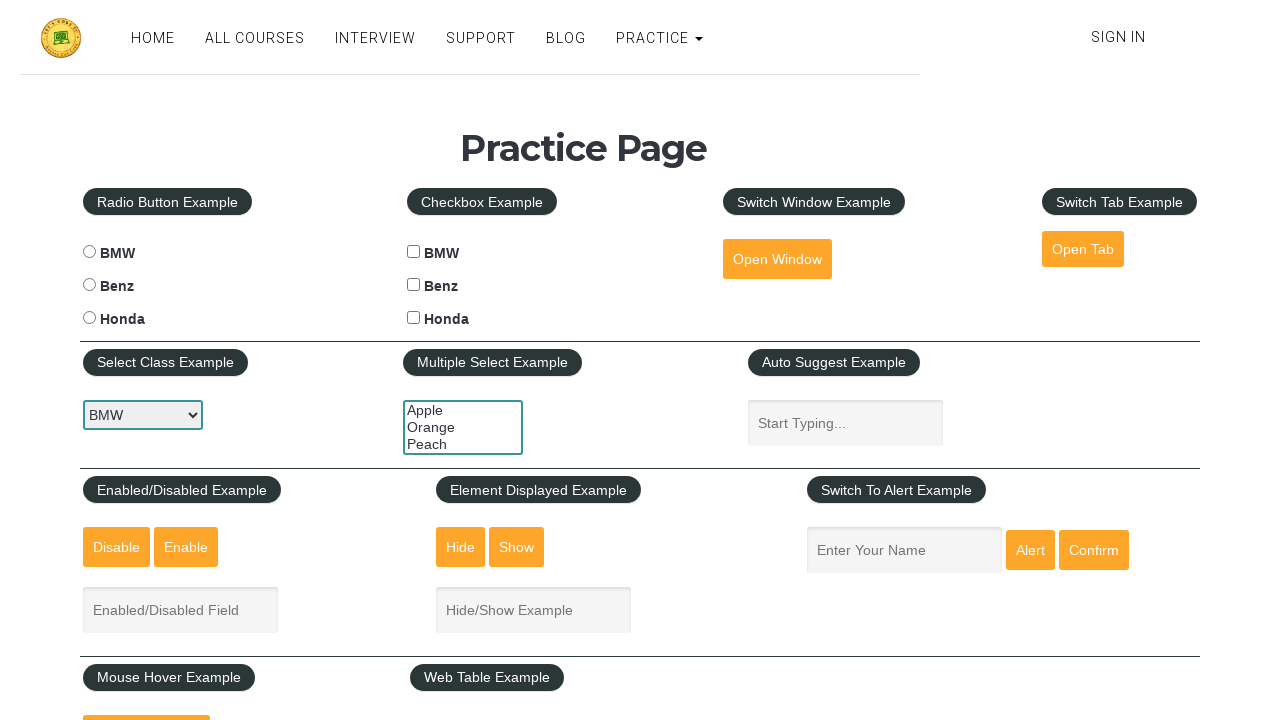

Python Programming Language course price element is visible
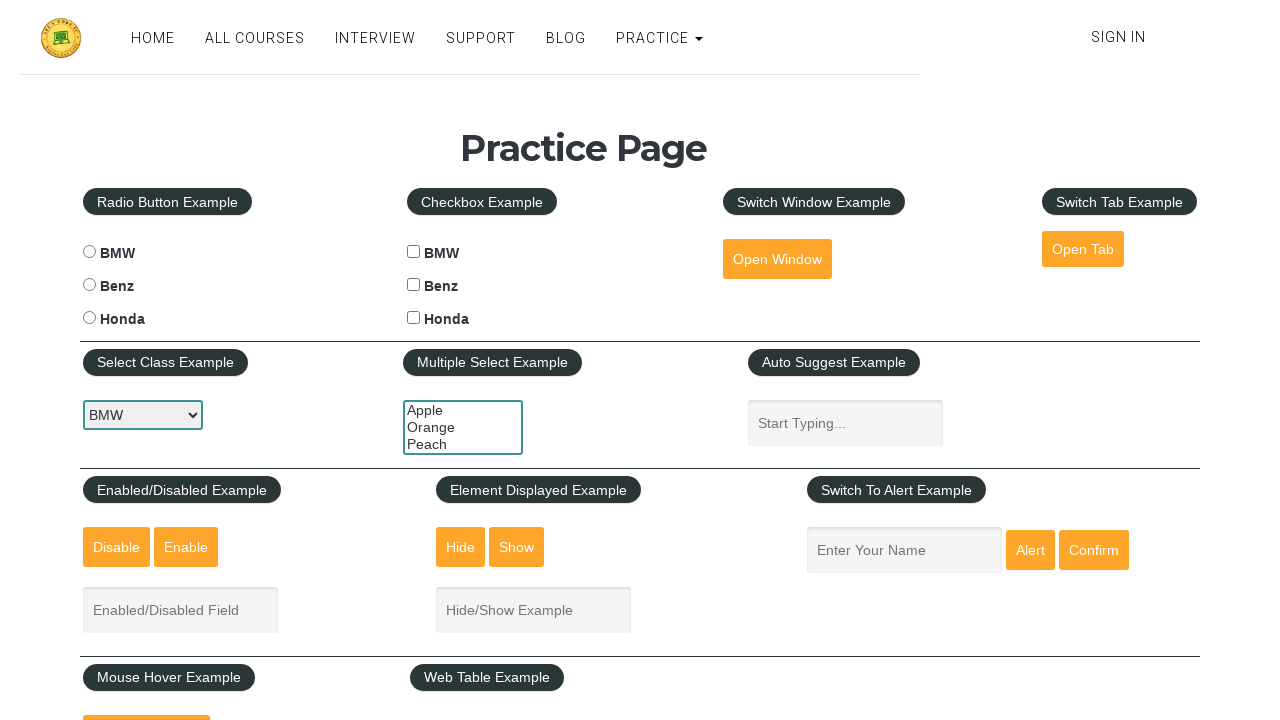

Course with price 25 is visible in table
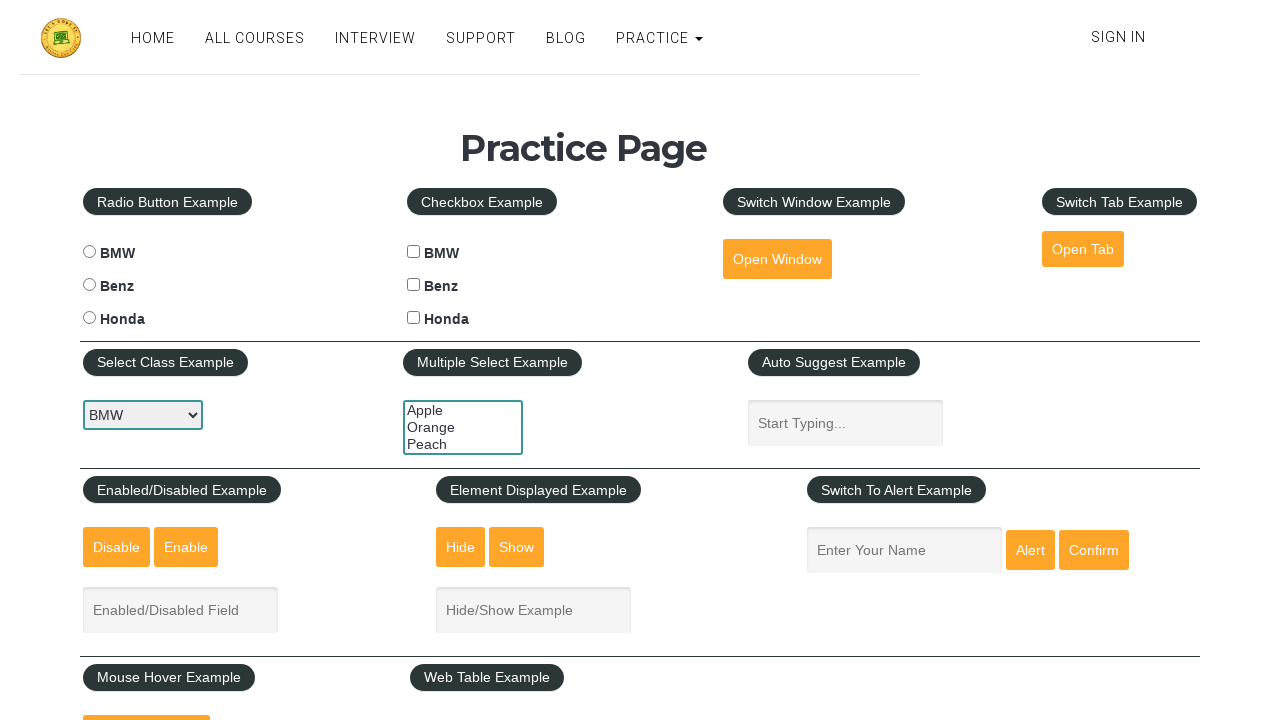

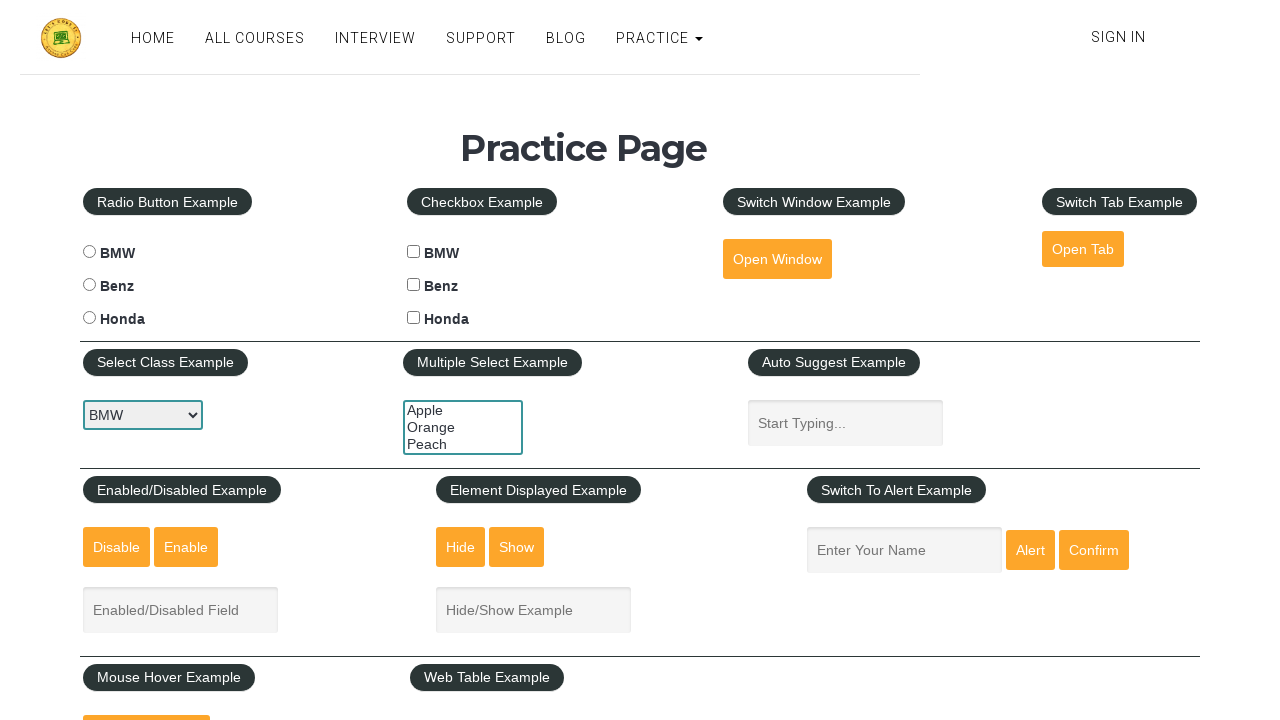